Tests drag and drop functionality by dragging an element onto a drop target and verifying the drop was successful

Starting URL: https://demoqa.com/droppable

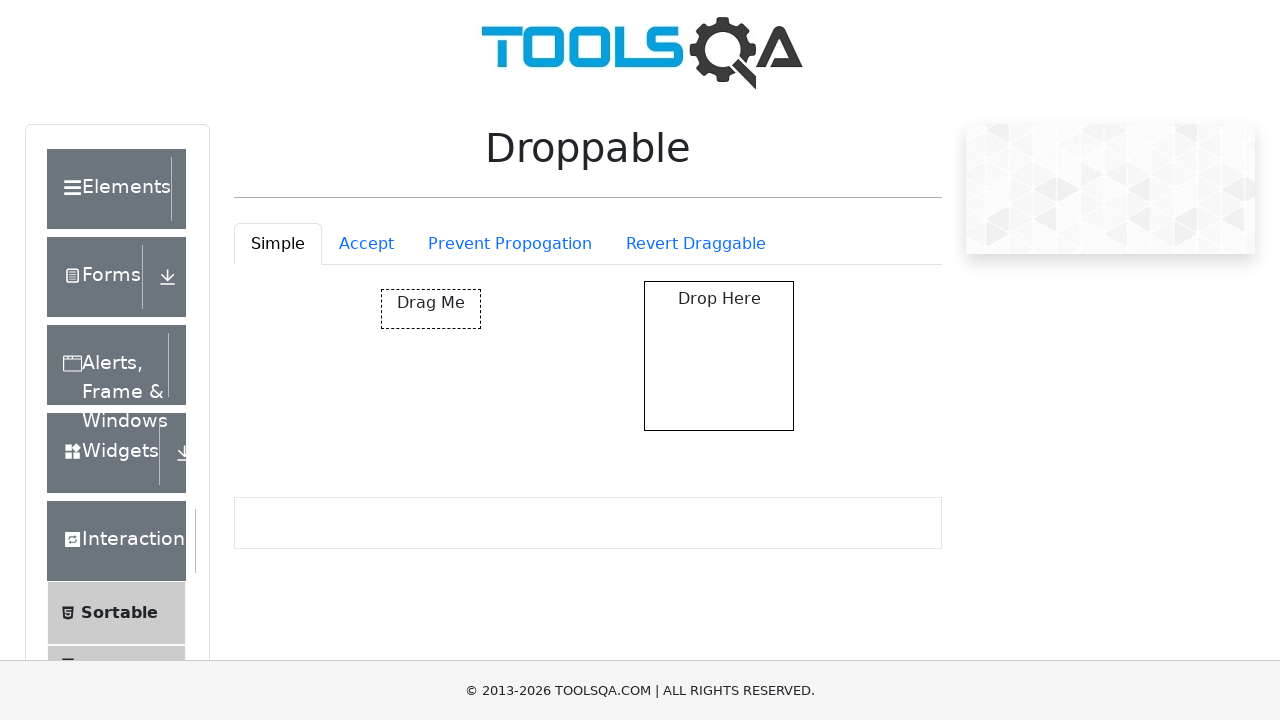

Located draggable element with id 'draggable'
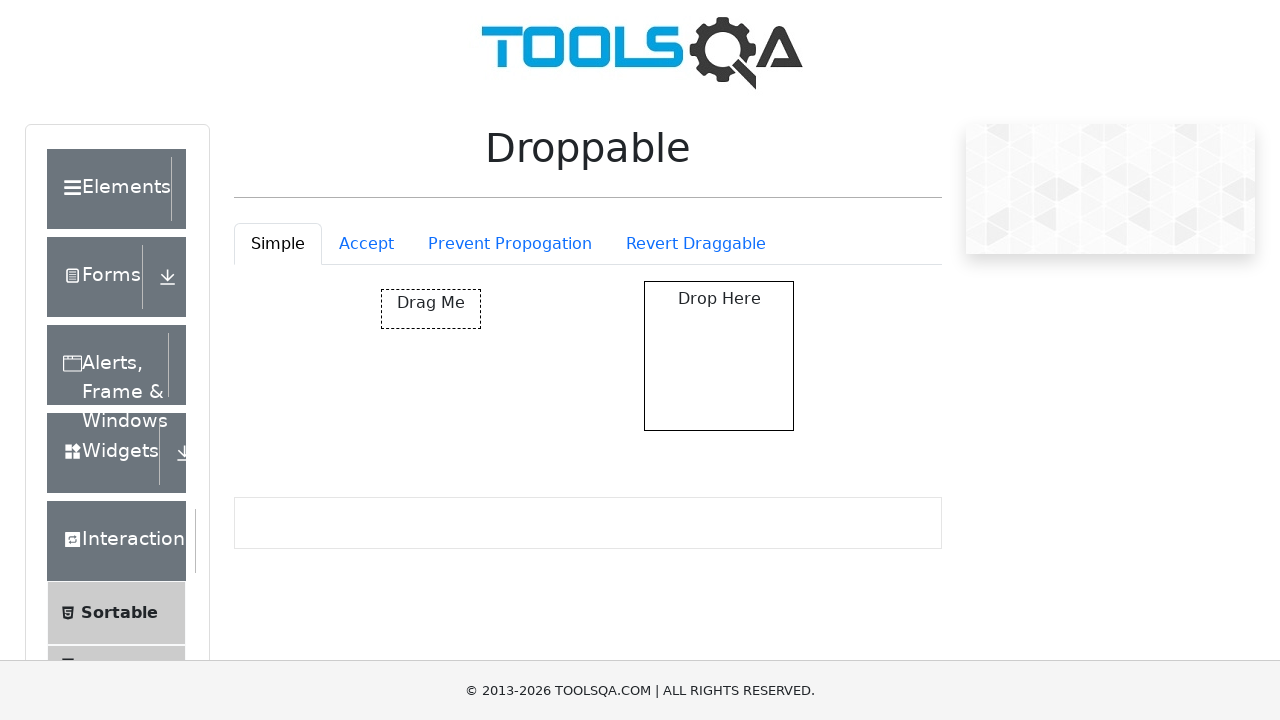

Located drop target element with id 'droppable'
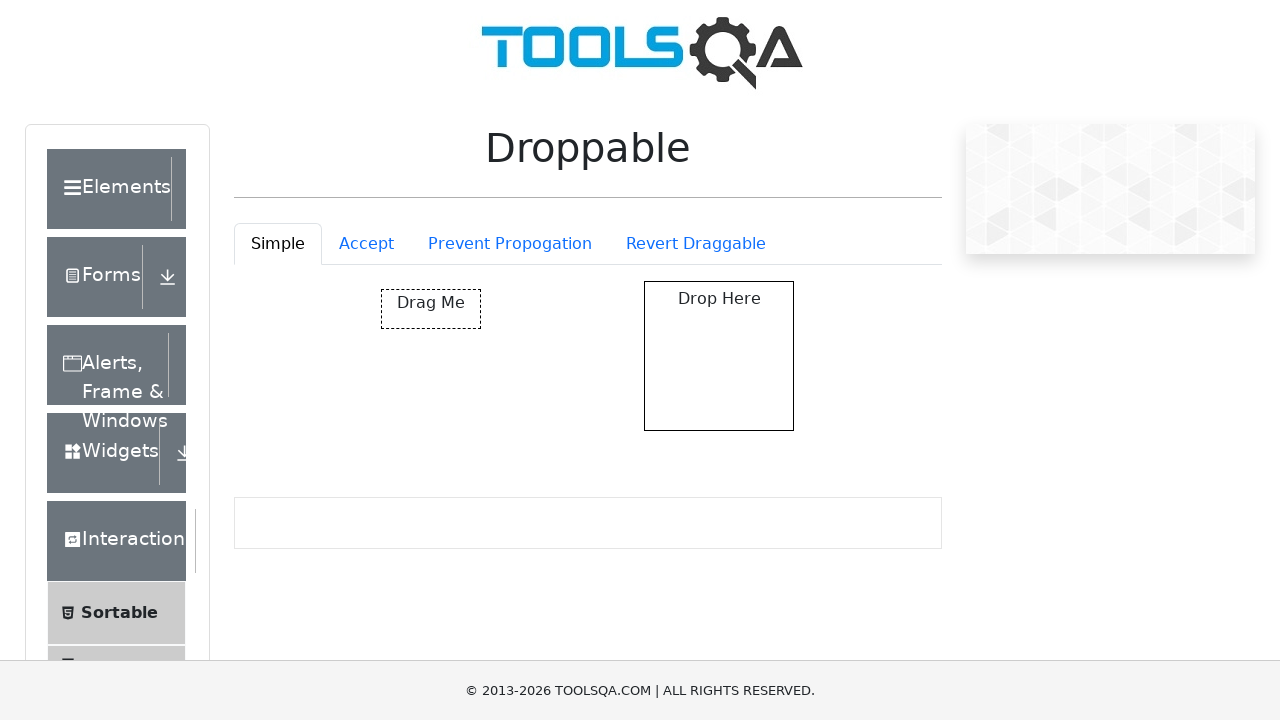

Dragged element onto drop target at (719, 356)
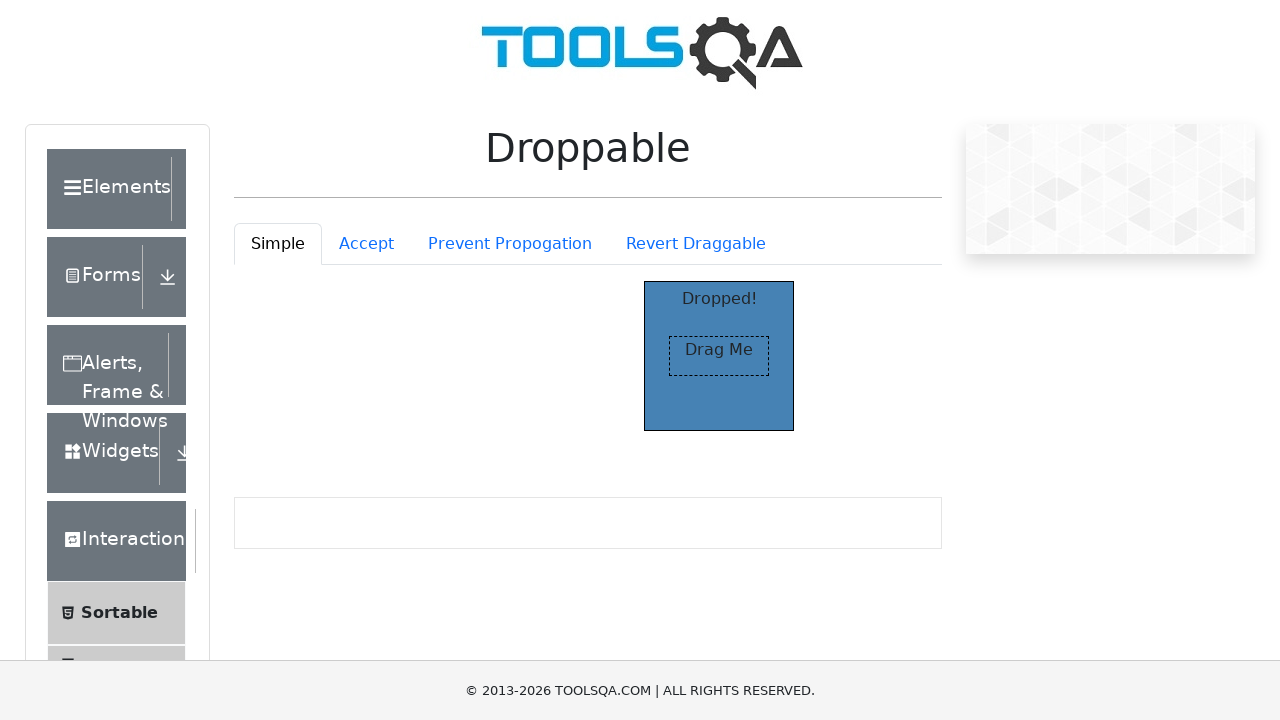

Verified drop was successful - drop target text changed to 'Dropped!'
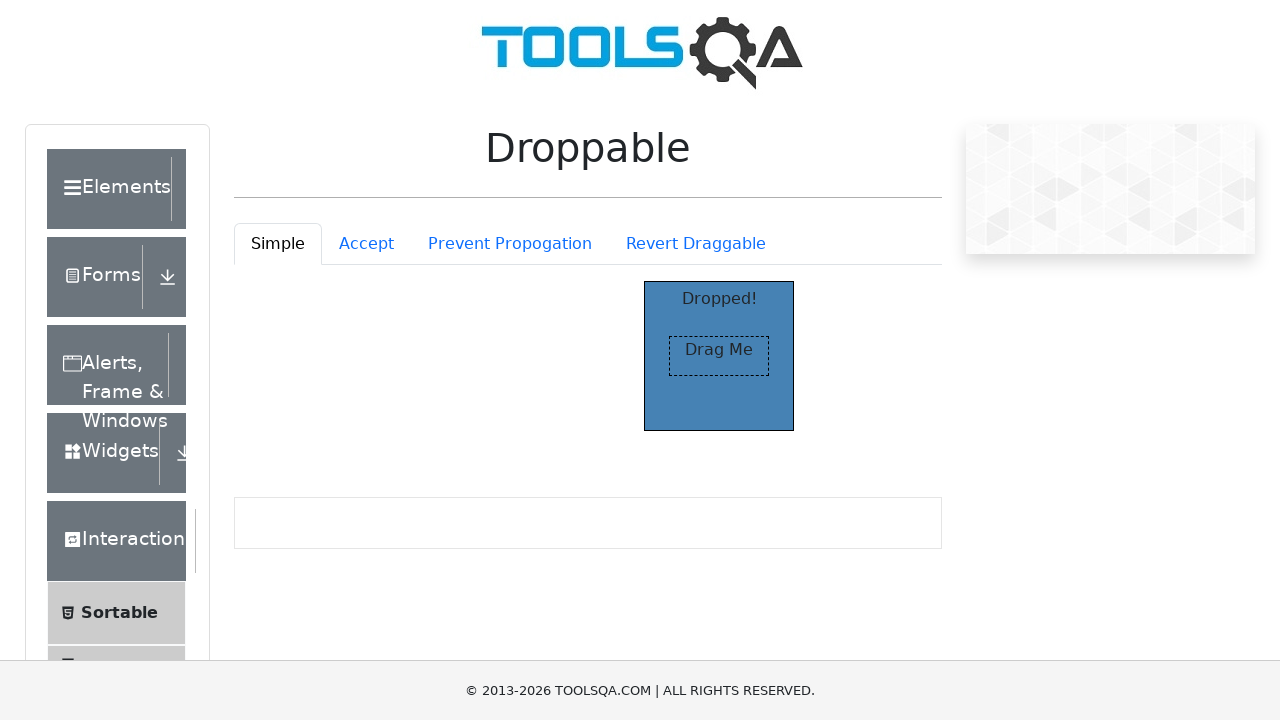

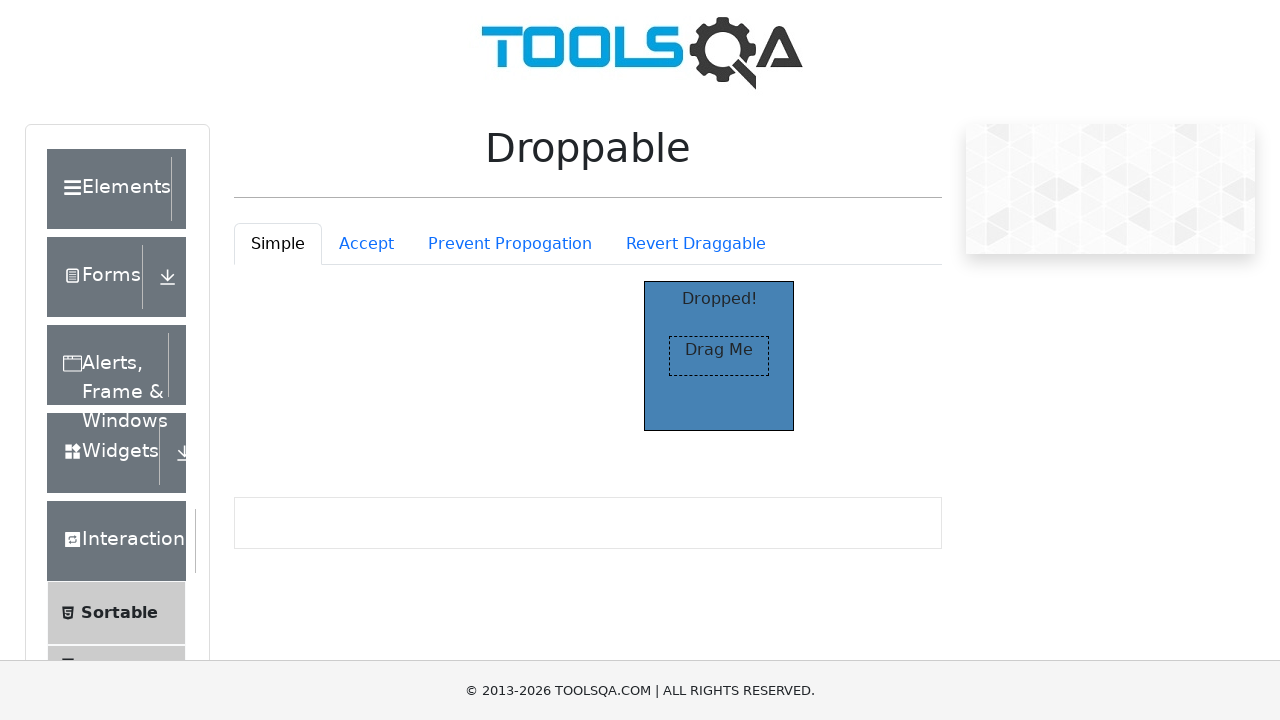